Tests dynamic form controls by checking if a text input is enabled and toggling its state if disabled

Starting URL: https://v1.training-support.net/selenium/dynamic-controls

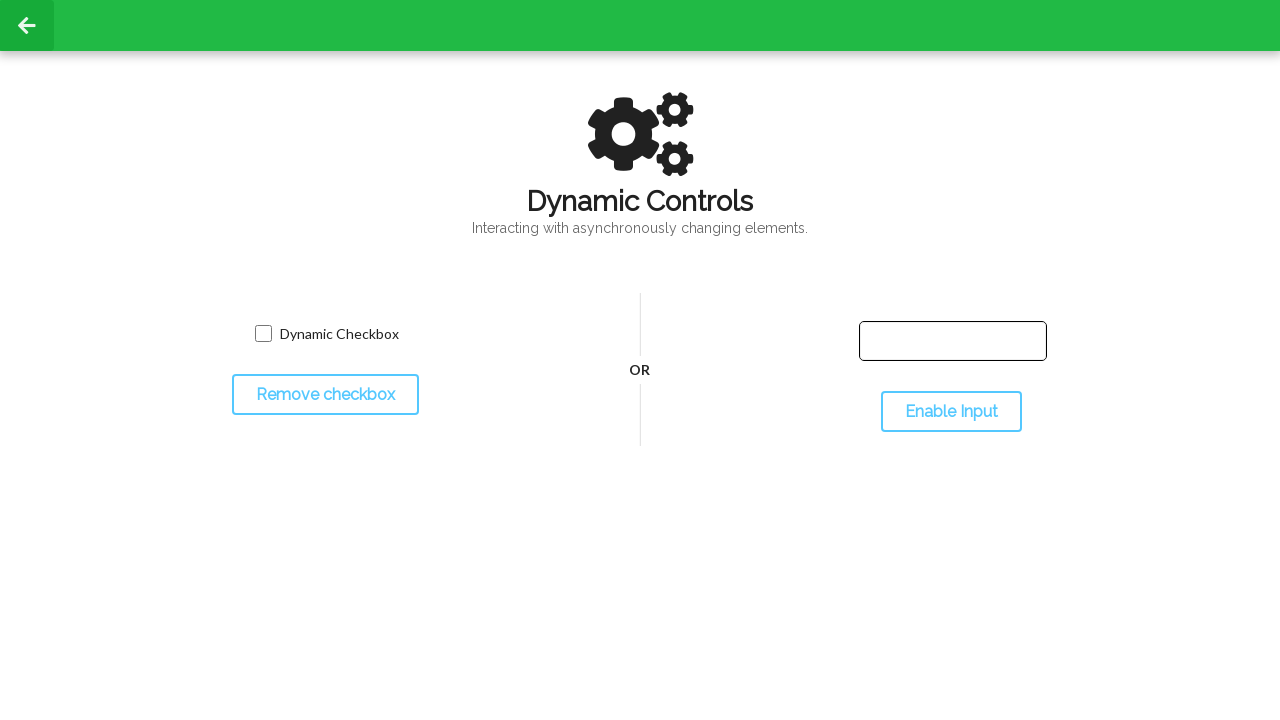

Located the text input field with ID 'input-text'
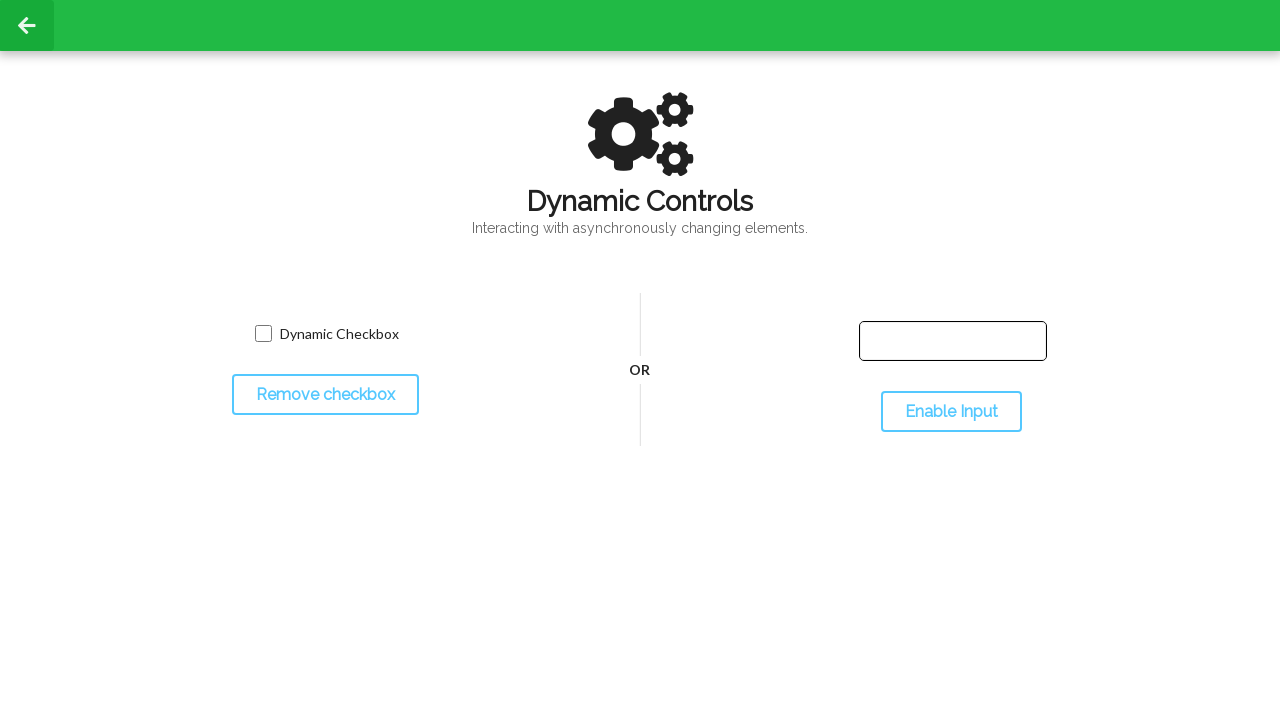

Located the toggle button with ID 'toggleInput'
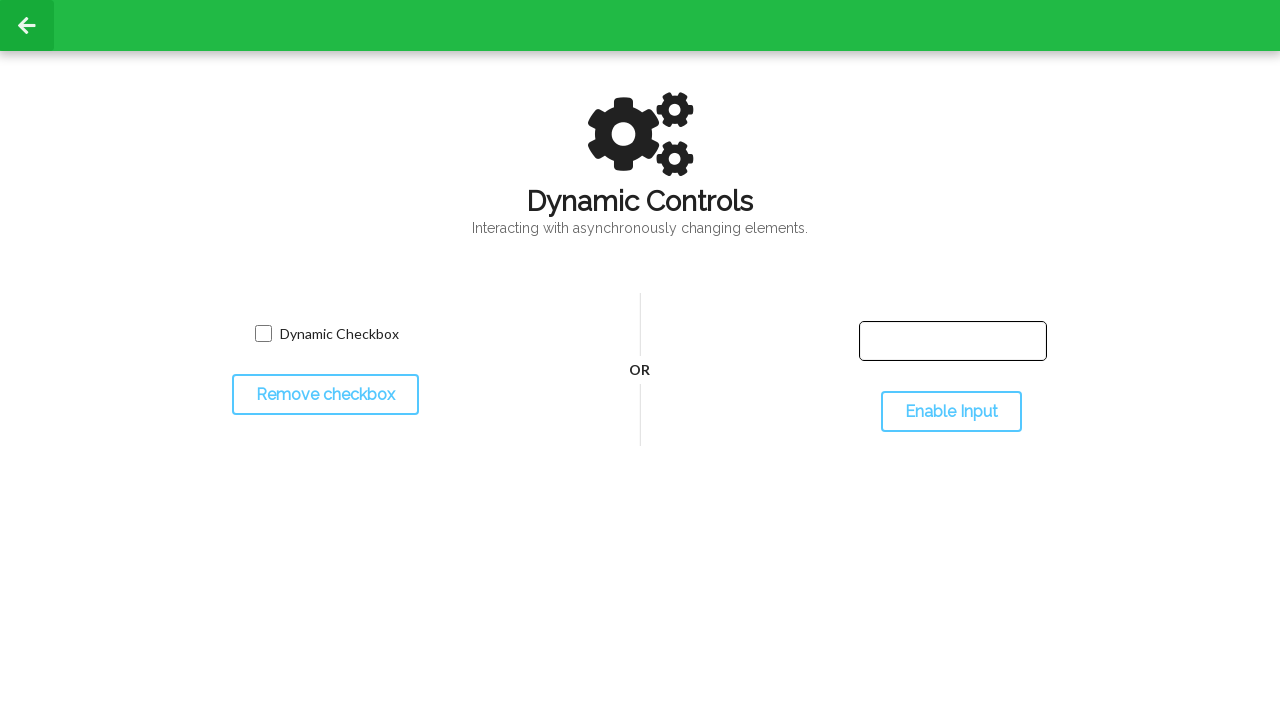

Checked that text input is disabled
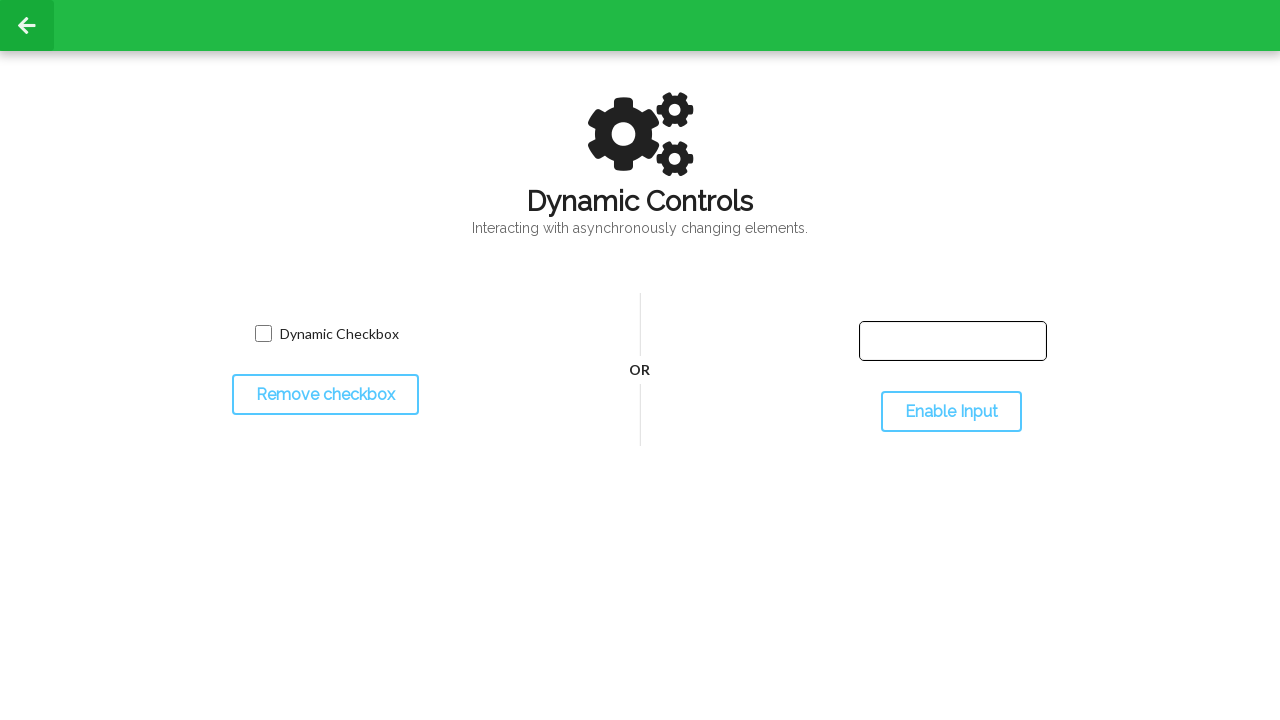

Clicked toggle button to enable text input at (951, 412) on #toggleInput
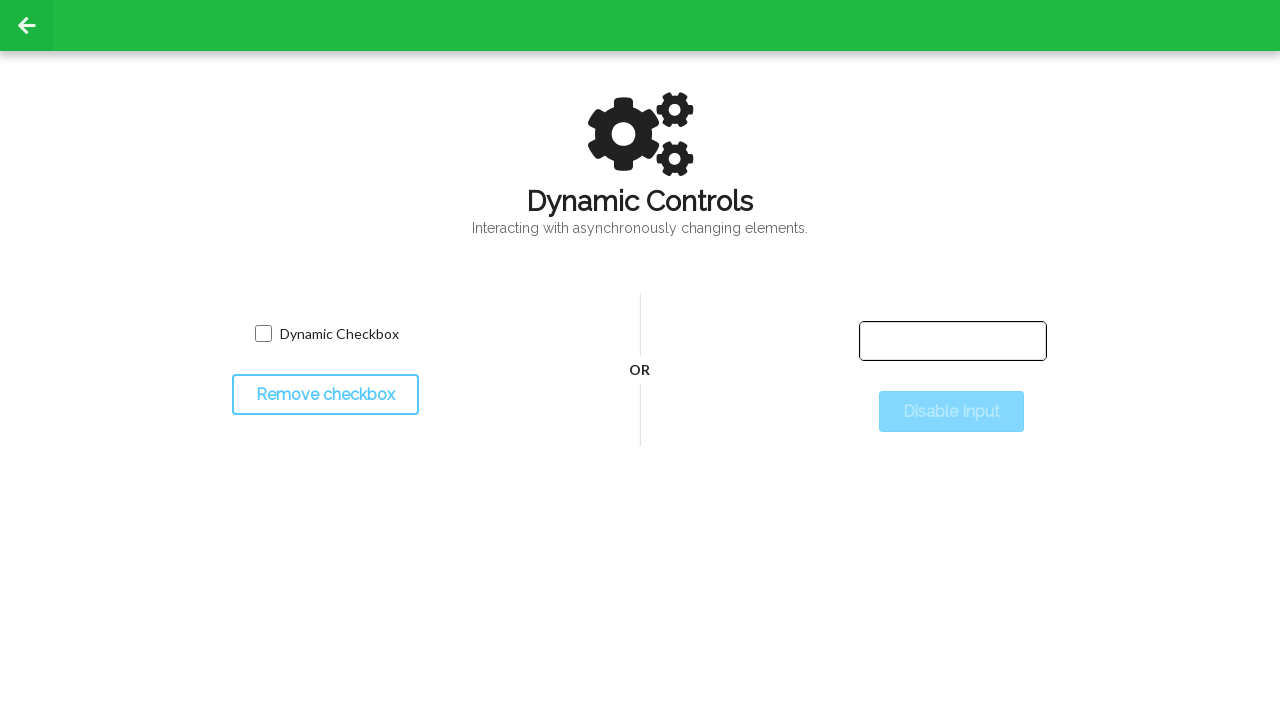

Waited 500ms for text input state change to complete
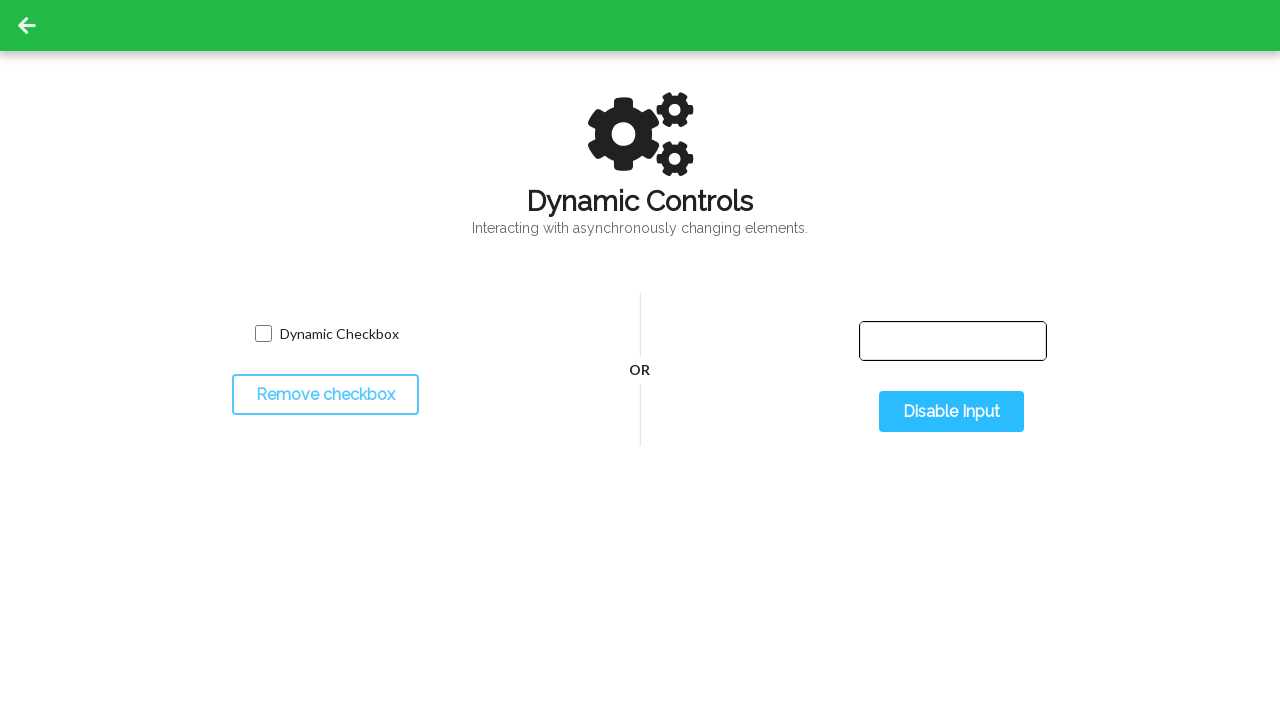

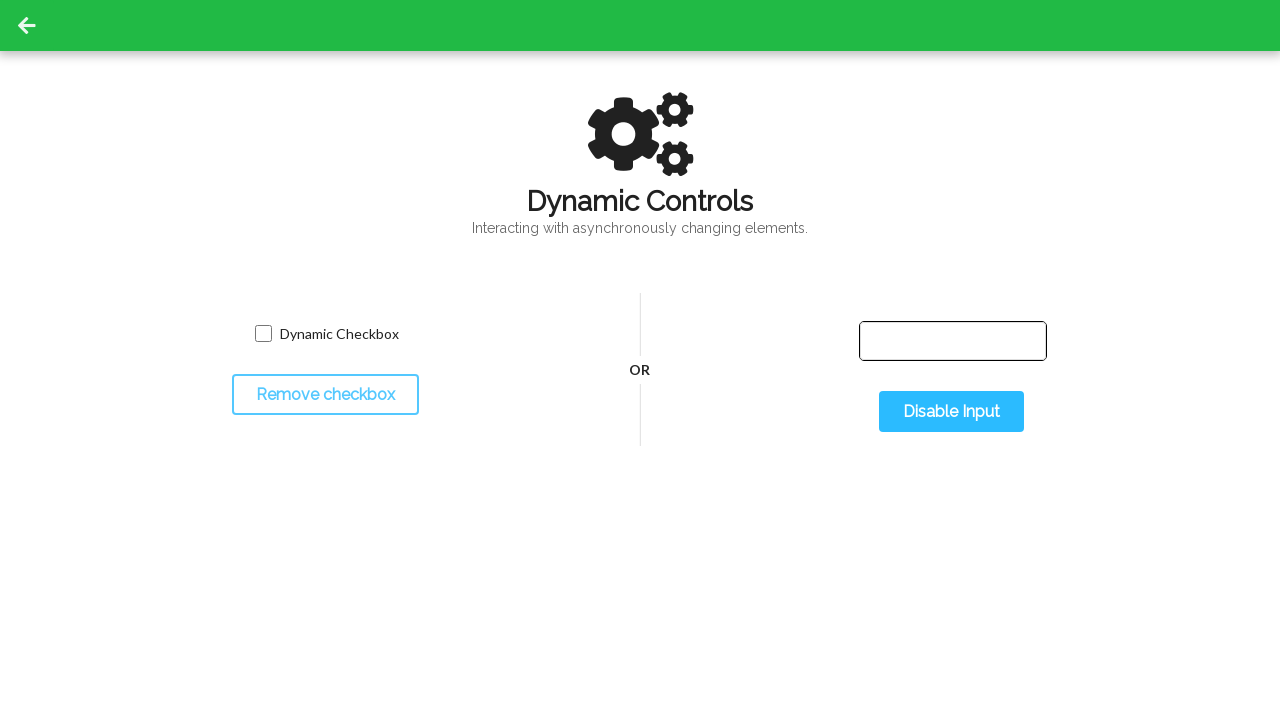